Tests checkbox toggle functionality by clicking a checkbox to select it, verifying selection, then clicking again to deselect and verifying deselection.

Starting URL: https://rahulshettyacademy.com/AutomationPractice/

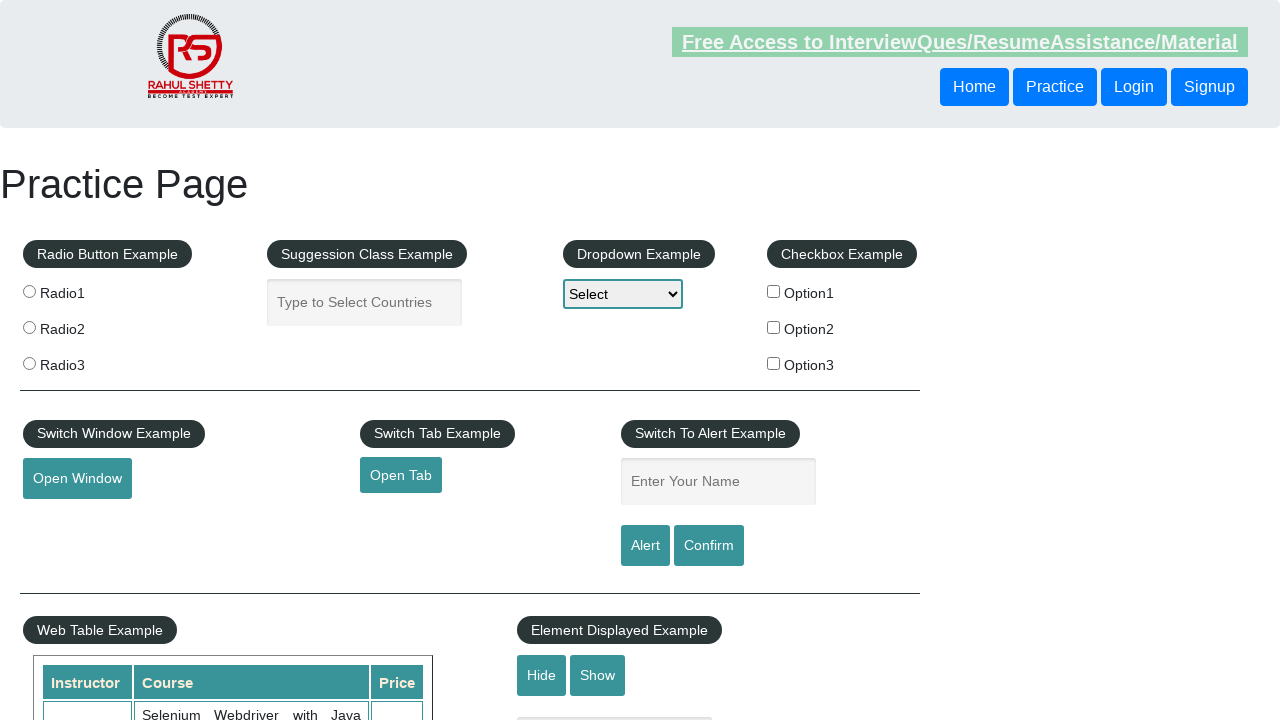

Clicked checkbox option 1 to select it at (774, 291) on input[id='checkBoxOption1']
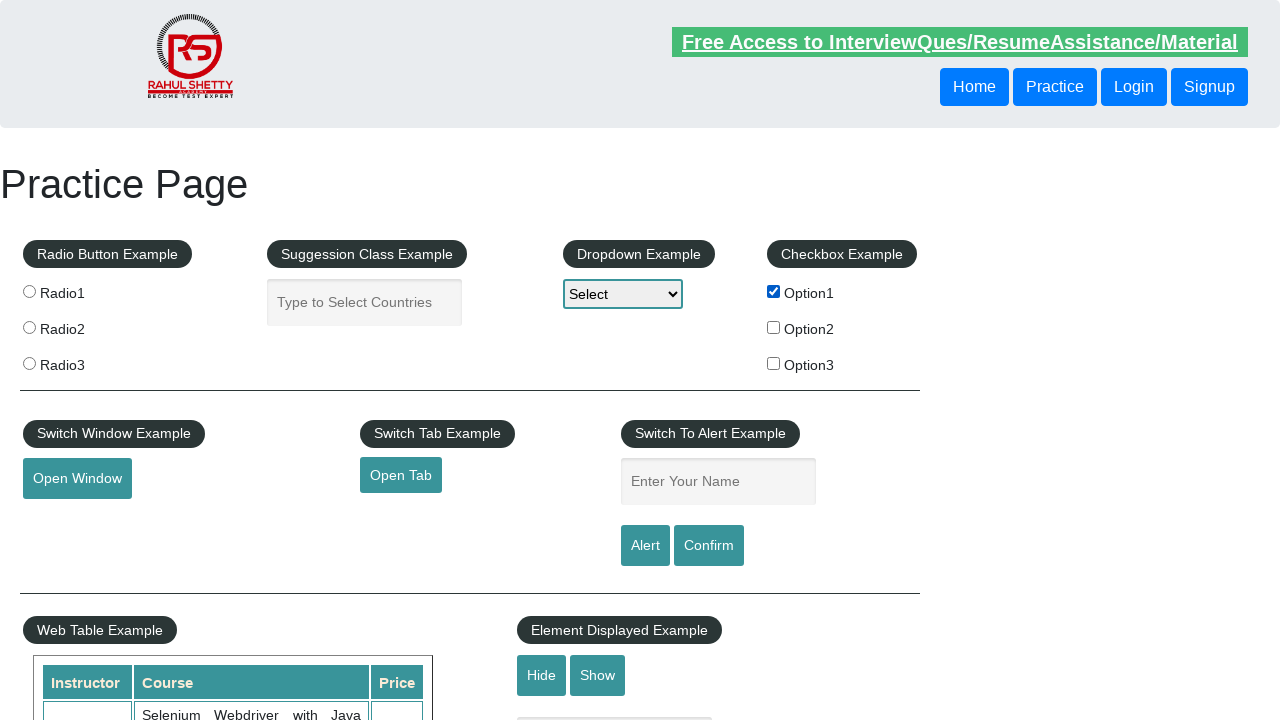

Verified checkbox option 1 is selected
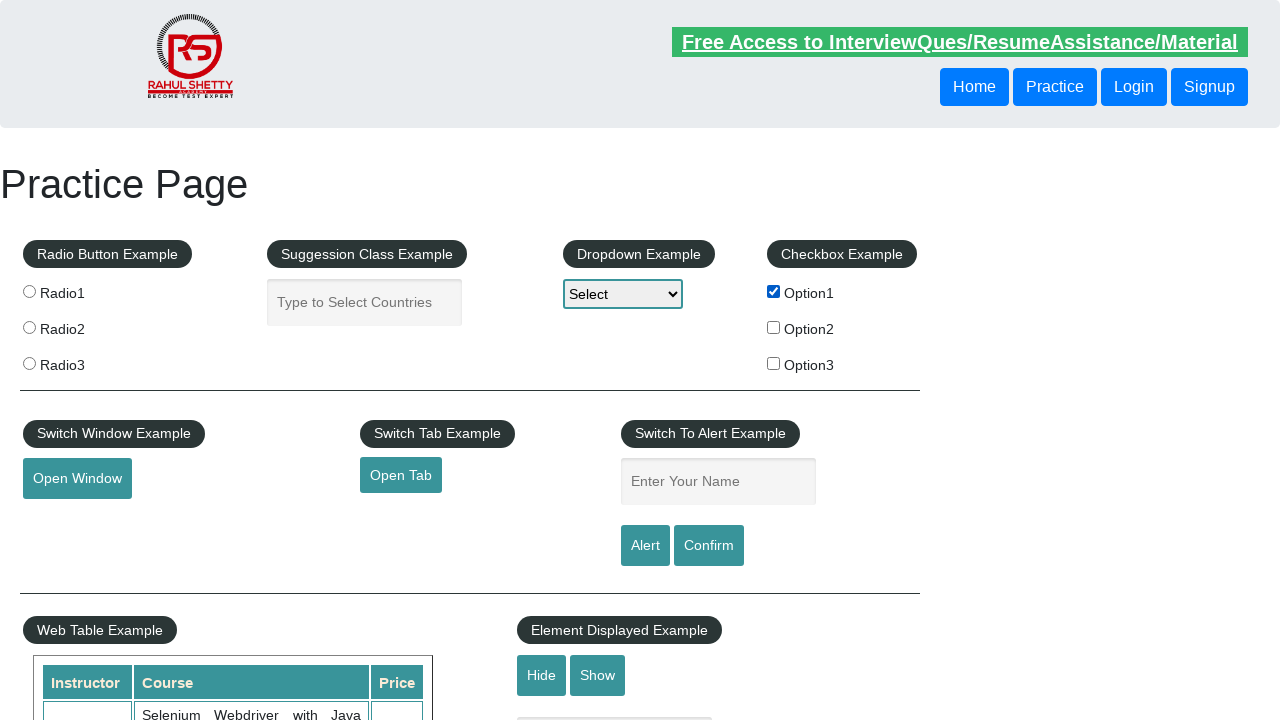

Clicked checkbox option 1 again to deselect it at (774, 291) on input[id='checkBoxOption1']
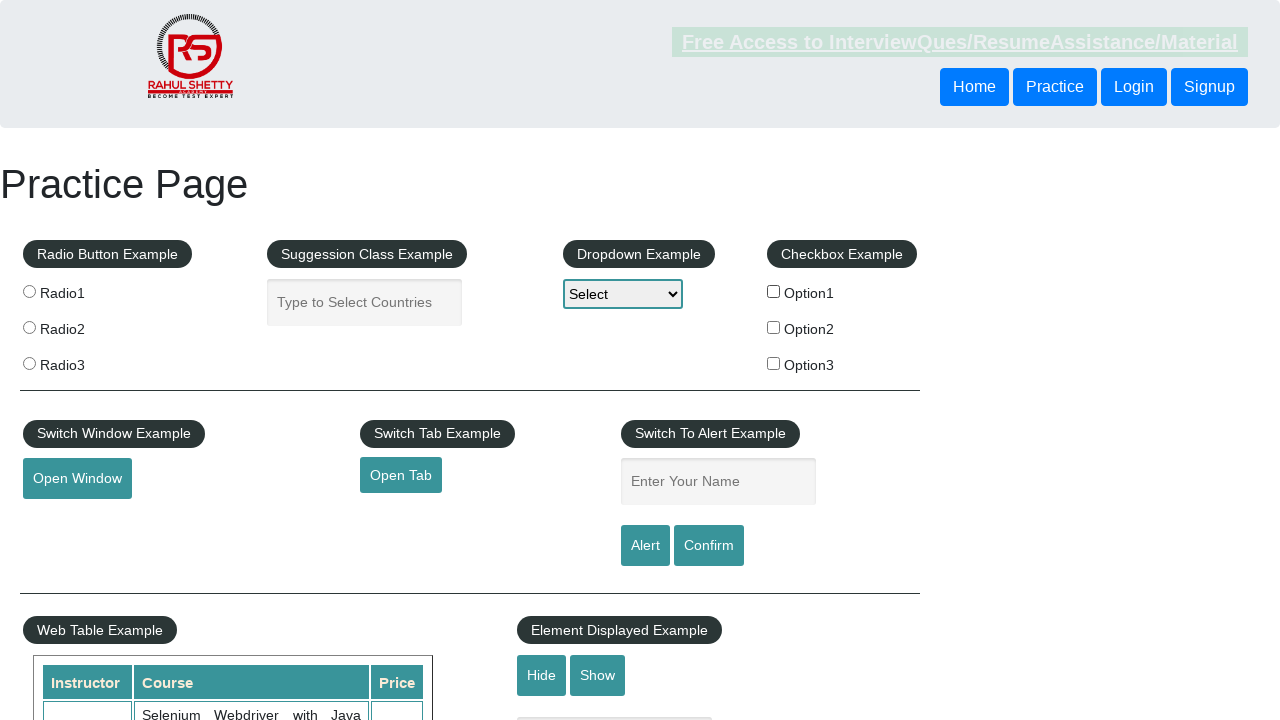

Verified checkbox option 1 is deselected
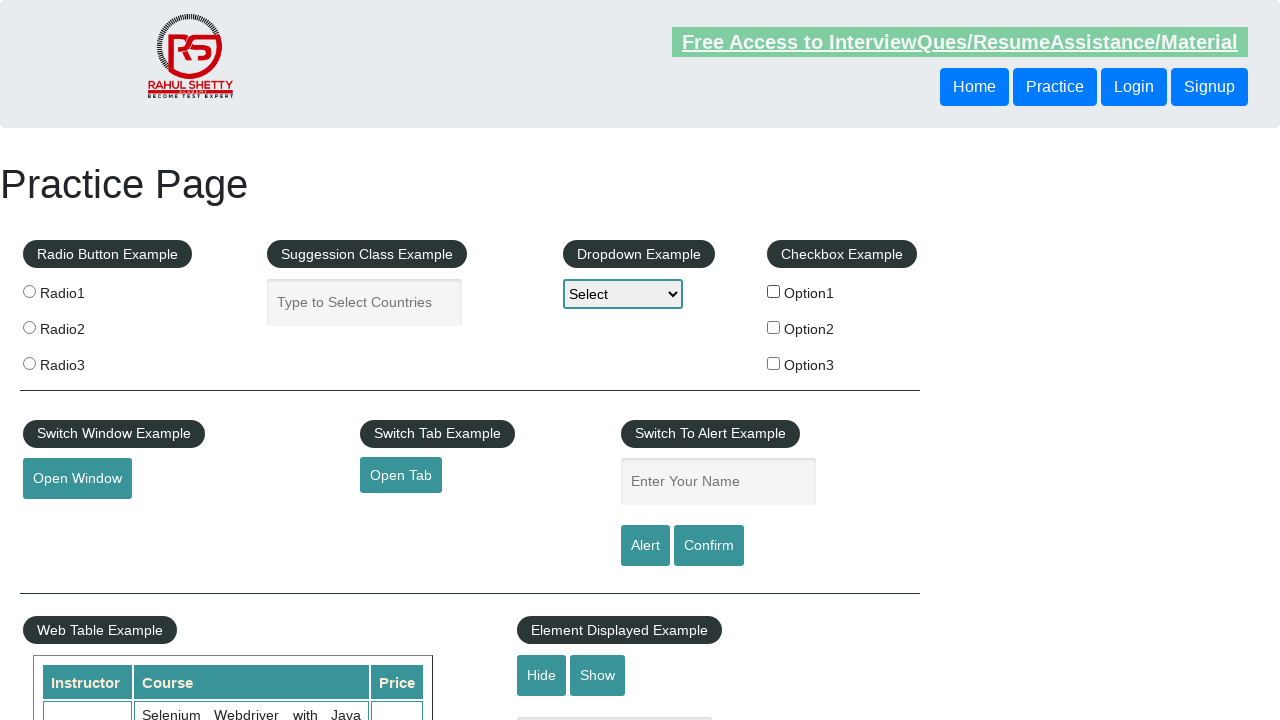

Located all checkbox elements on the page
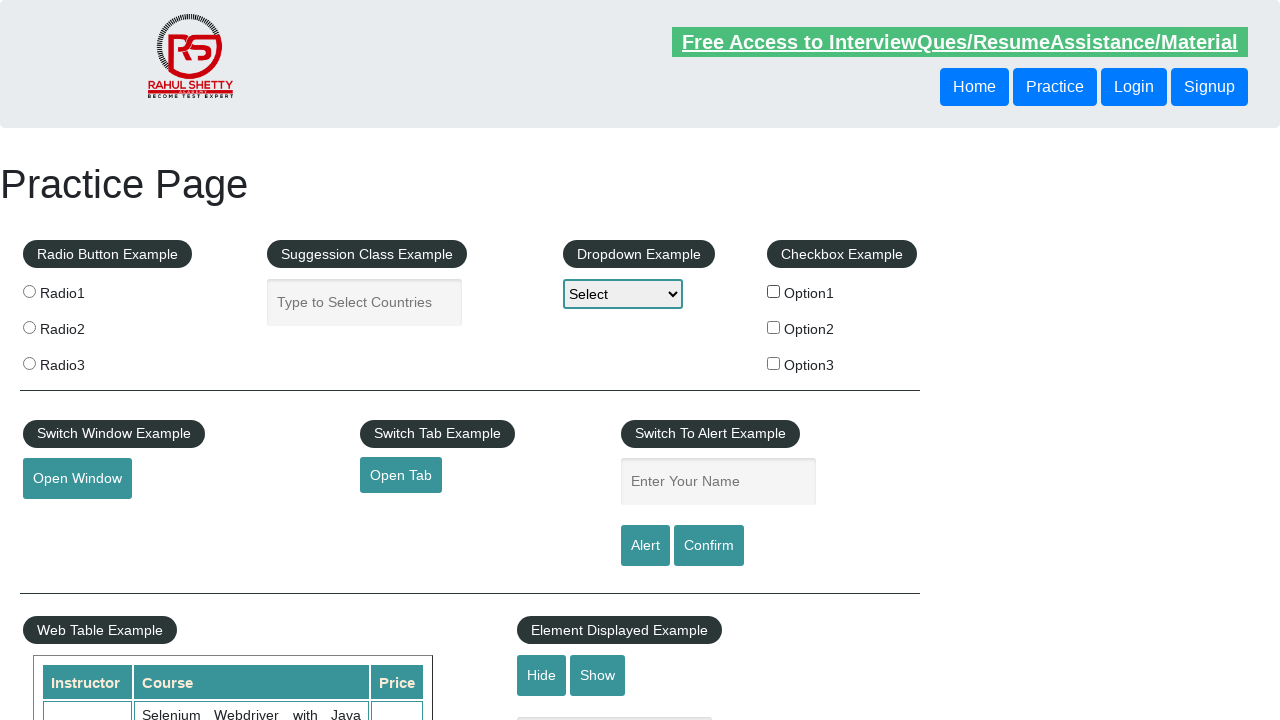

Counted total checkboxes: 3
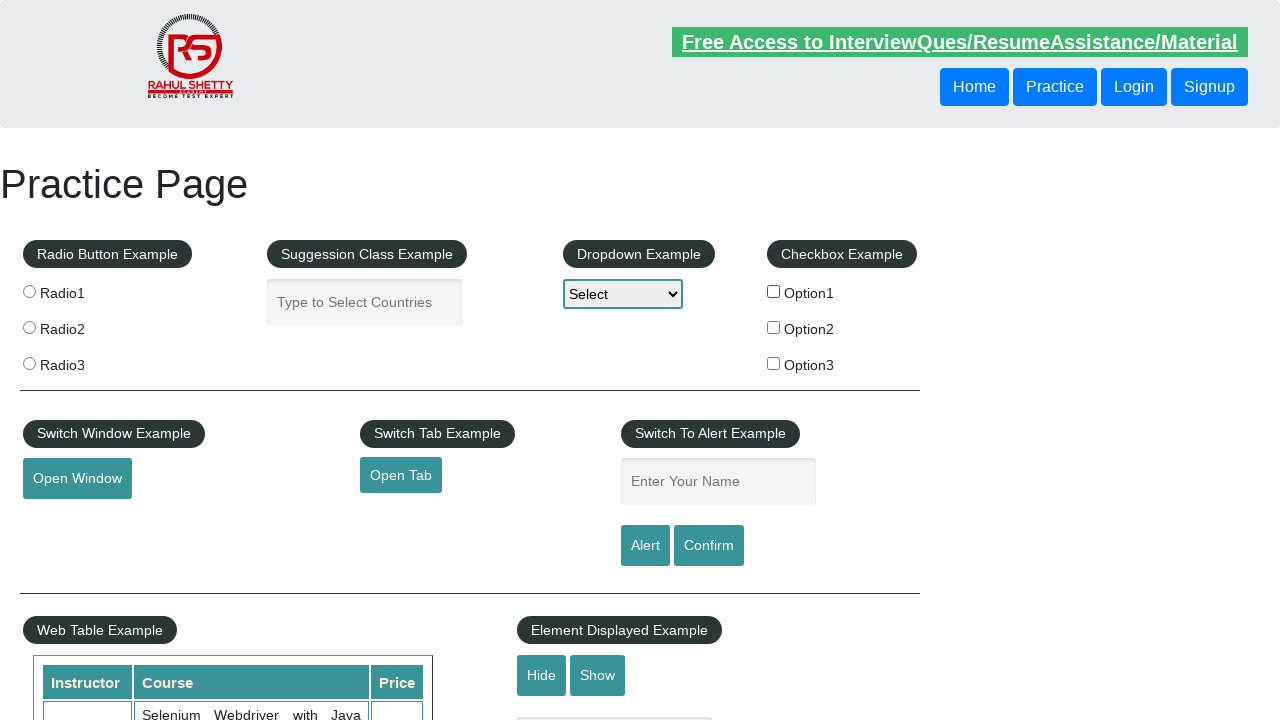

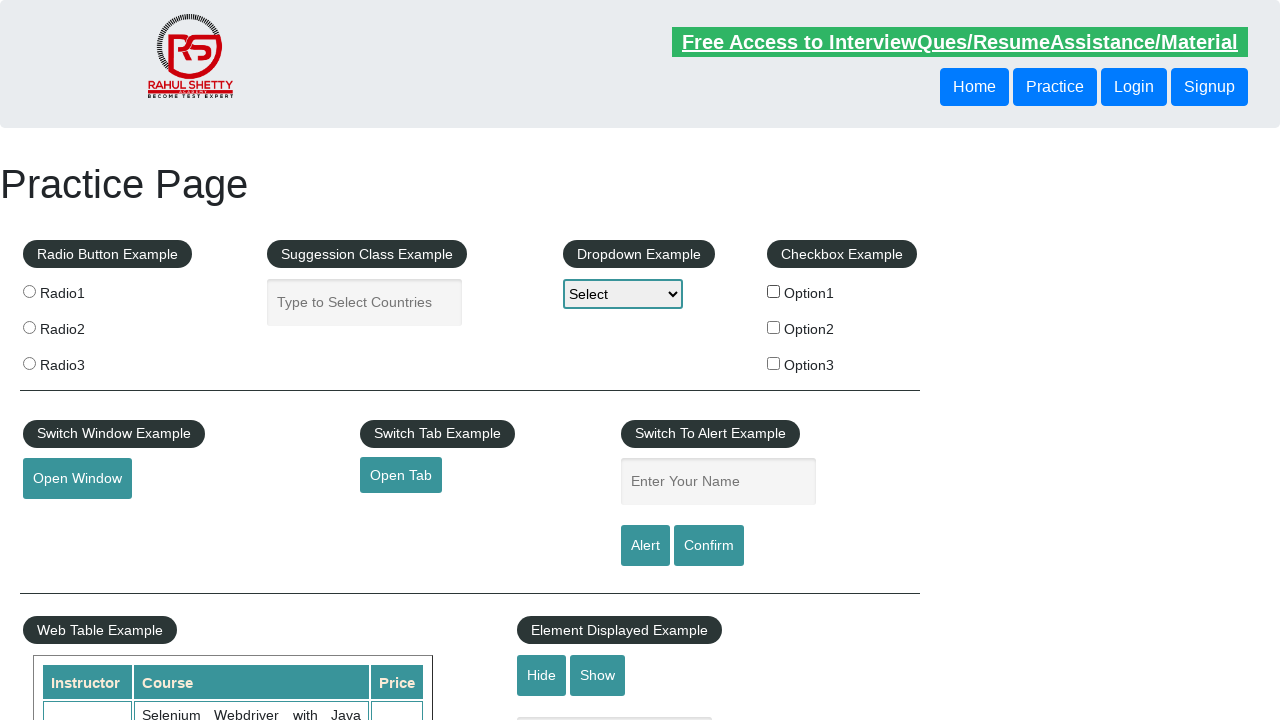